Tests multi-select dropdown functionality by selecting all available options, then deselecting one by index, and finally deselecting all options.

Starting URL: https://syntaxprojects.com/basic-select-dropdown-demo.php

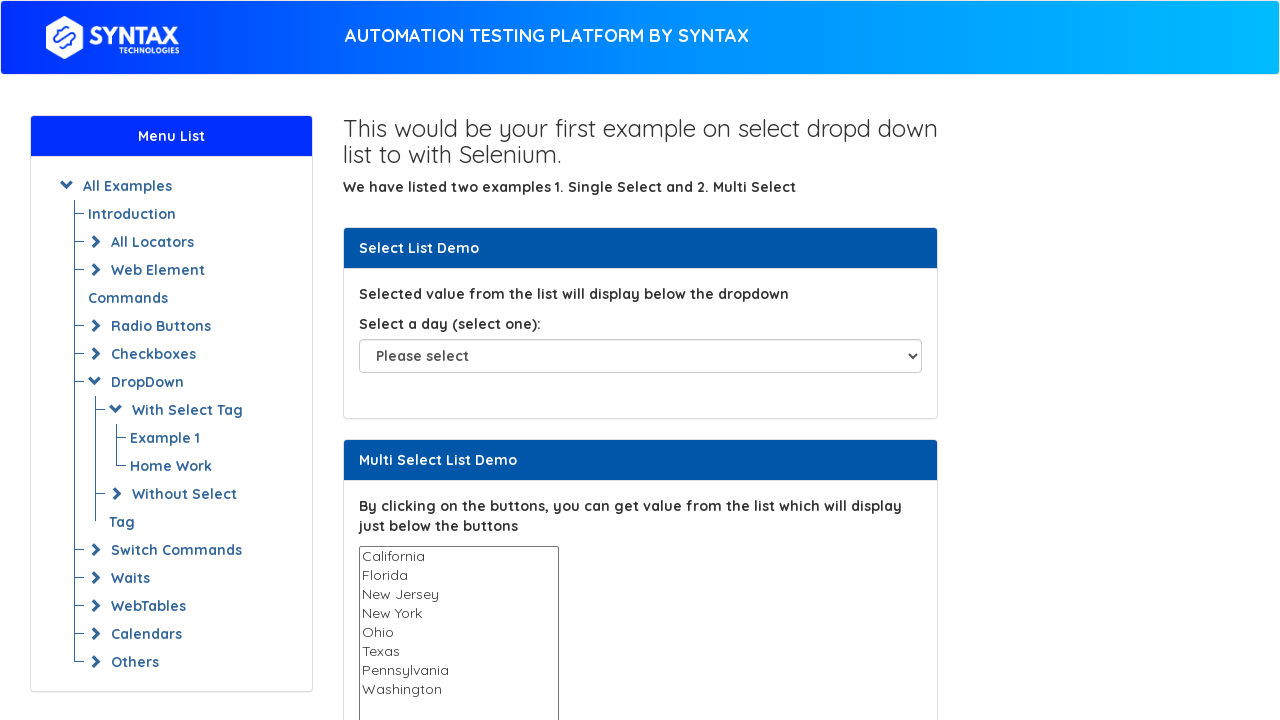

Multi-select dropdown element is visible
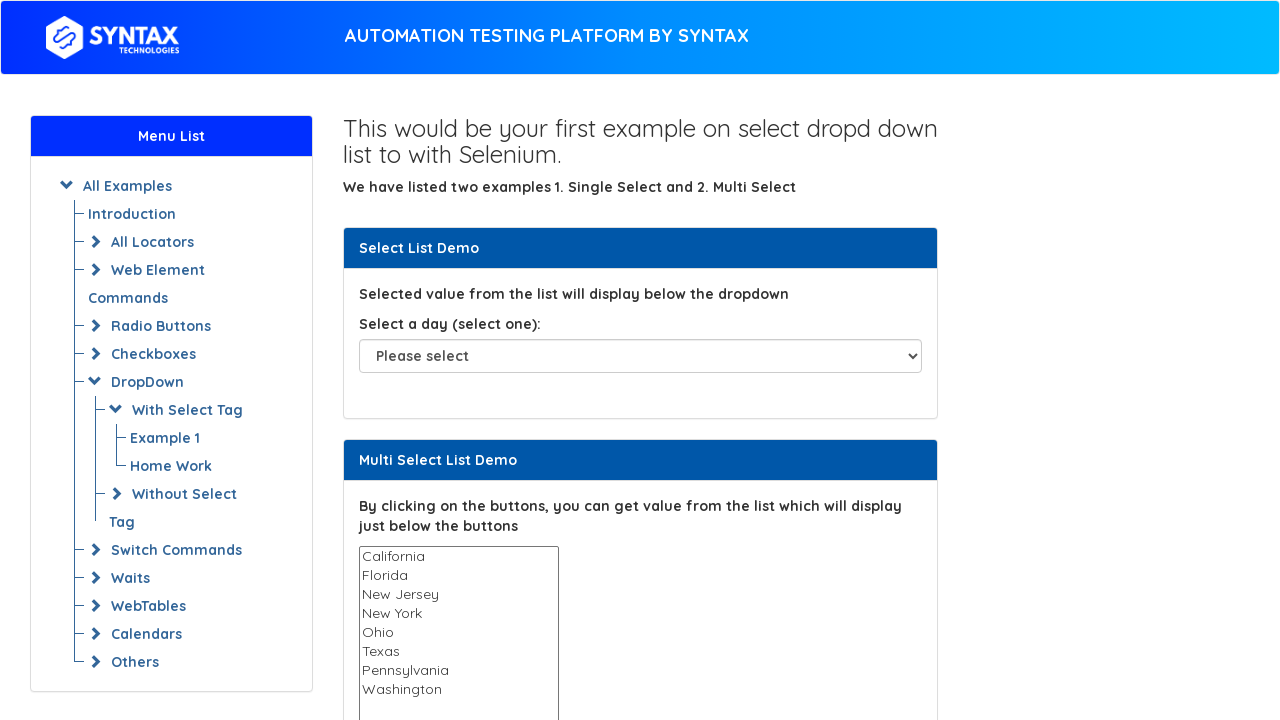

Located multi-select dropdown element
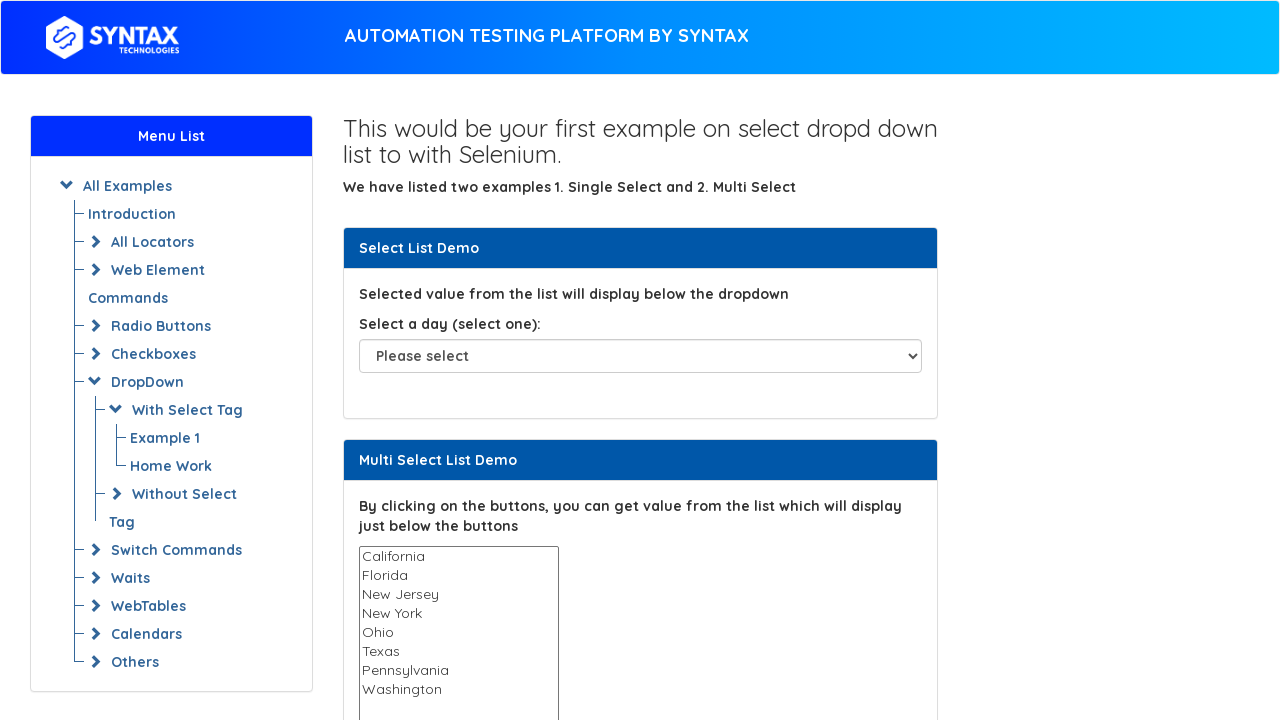

Retrieved all option elements from dropdown
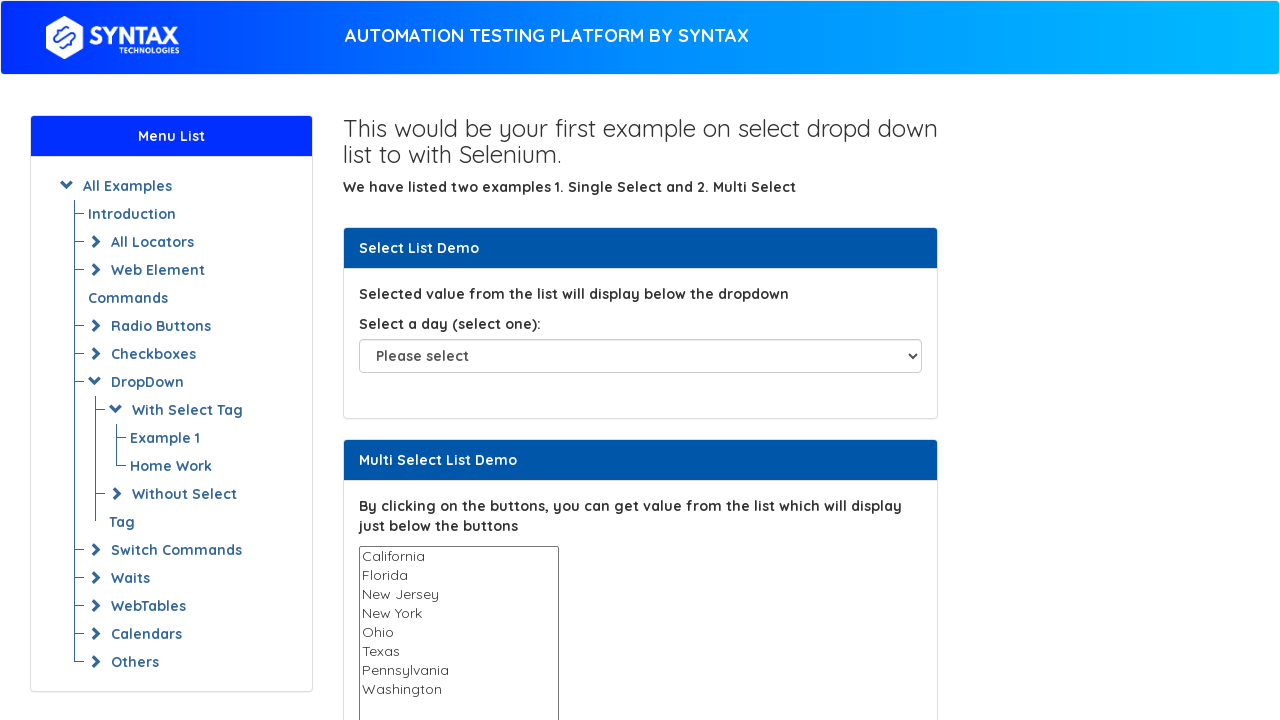

Extracted values from all options
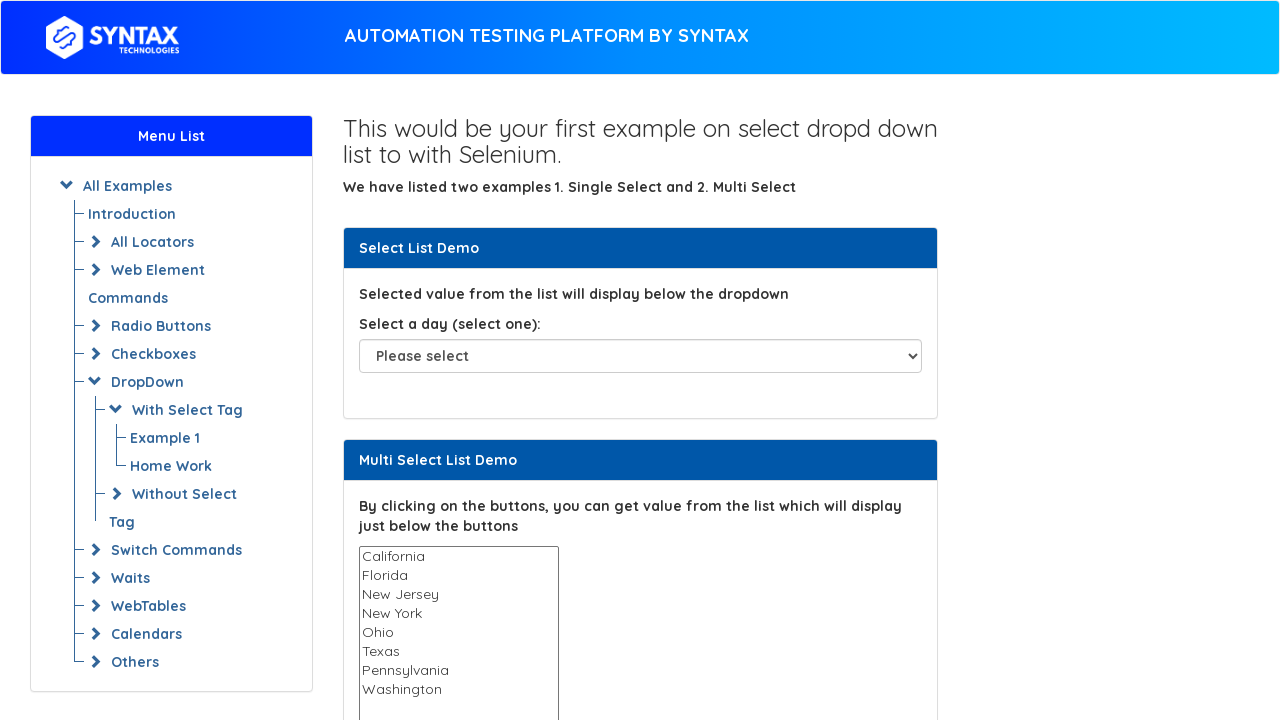

Selected all available options in multi-select dropdown on #multi-select
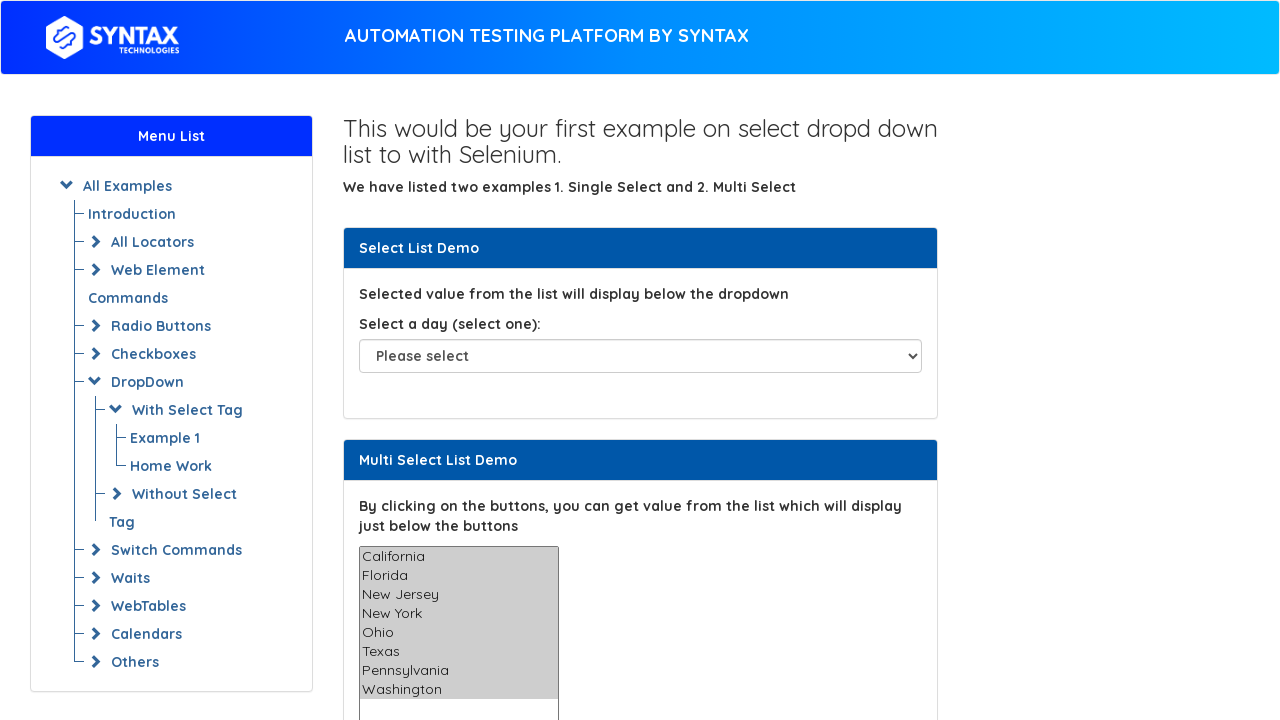

Waited 500ms to view all selections
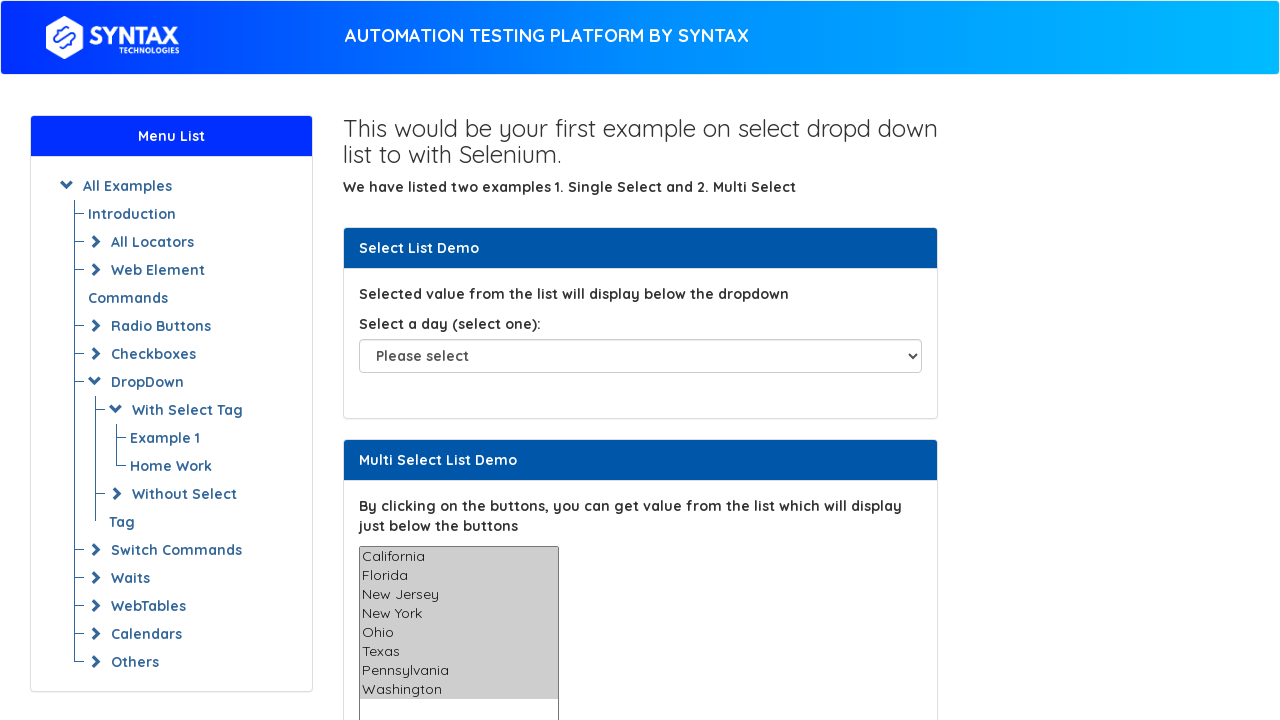

Deselected option at index 5 on #multi-select
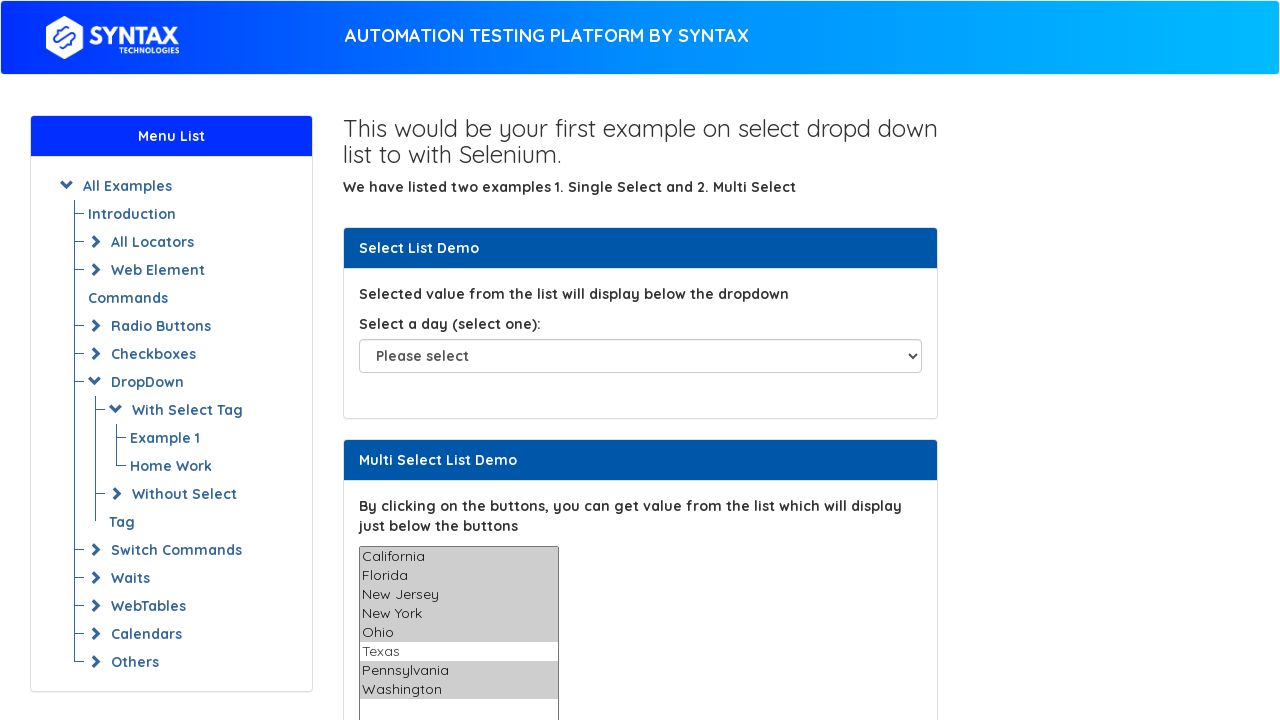

Waited 500ms to view after deselecting index 5
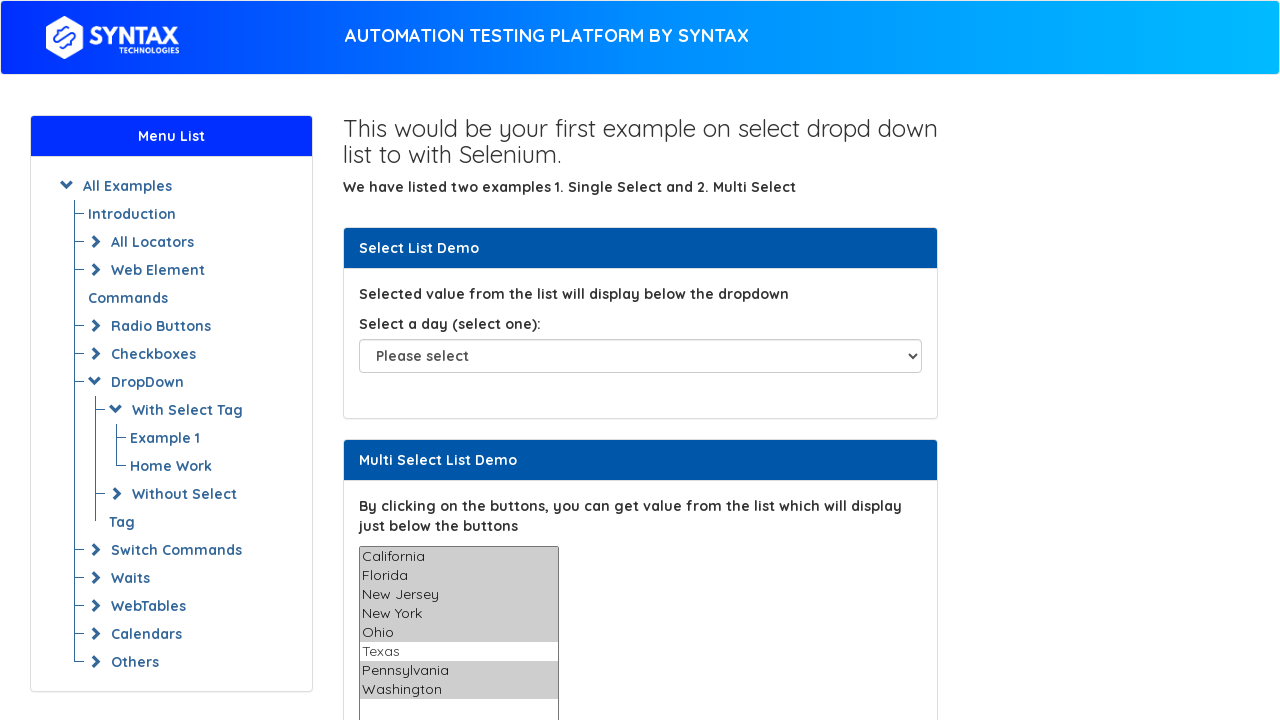

Deselected all options in multi-select dropdown on #multi-select
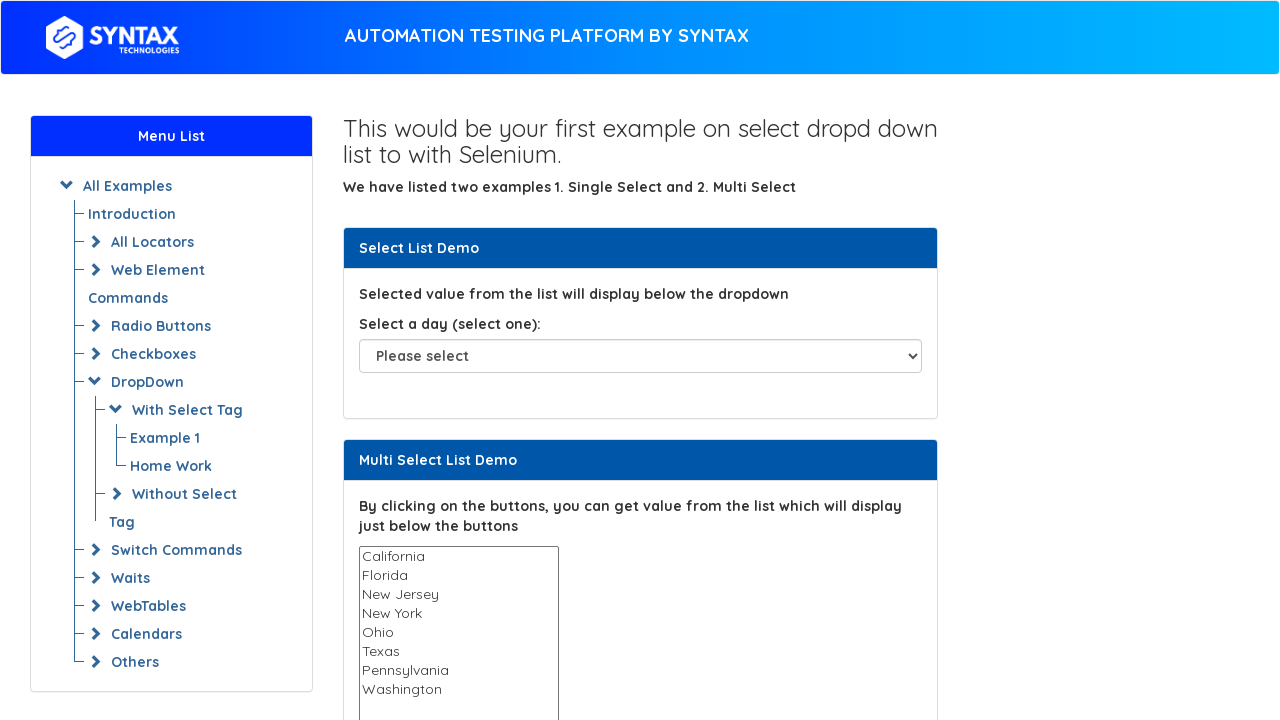

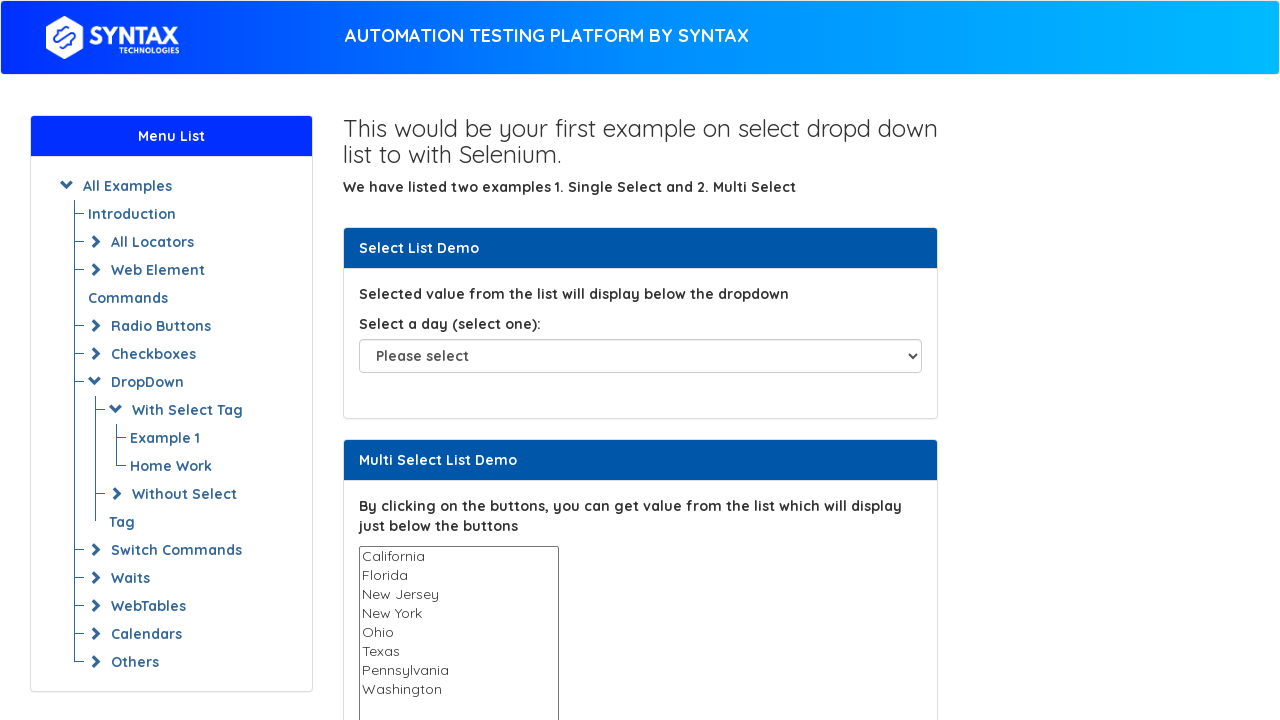